Completes a math challenge form by clicking robot verification checkboxes, reading an input value from the page, calculating a mathematical formula based on that value, entering the answer, and submitting the form.

Starting URL: http://suninjuly.github.io/math.html

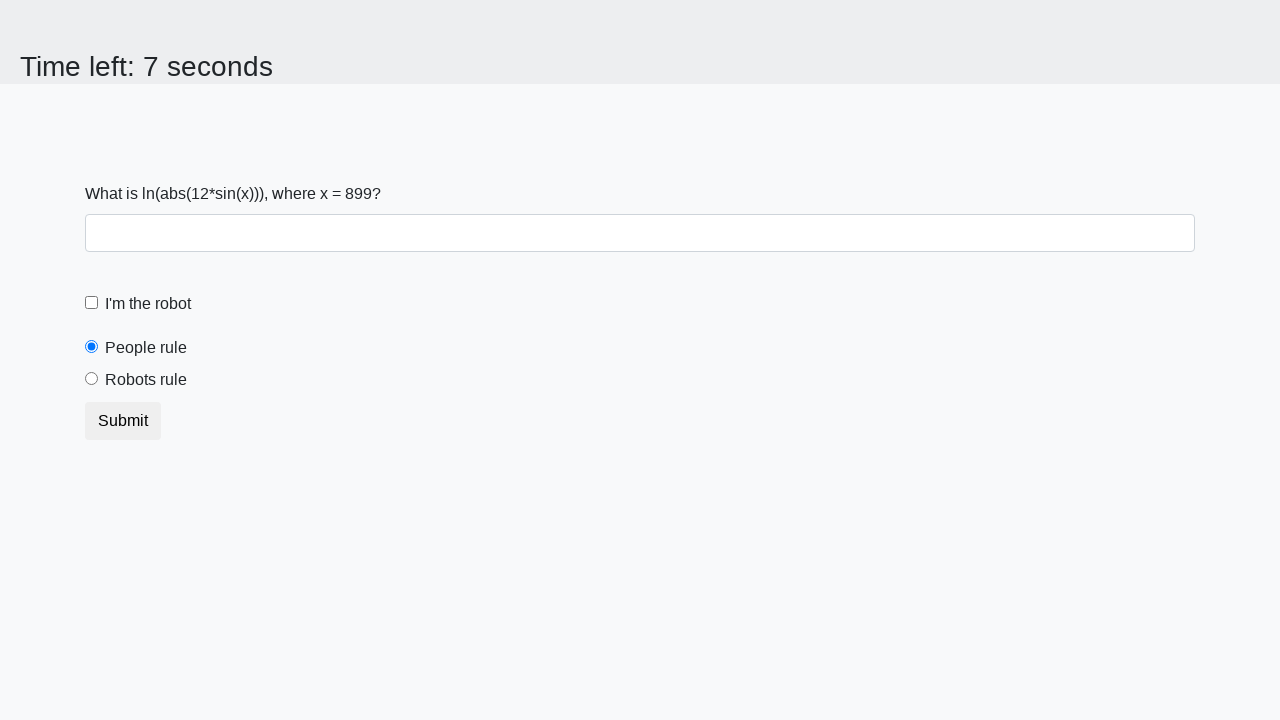

Clicked robot verification checkbox at (92, 303) on #robotCheckbox
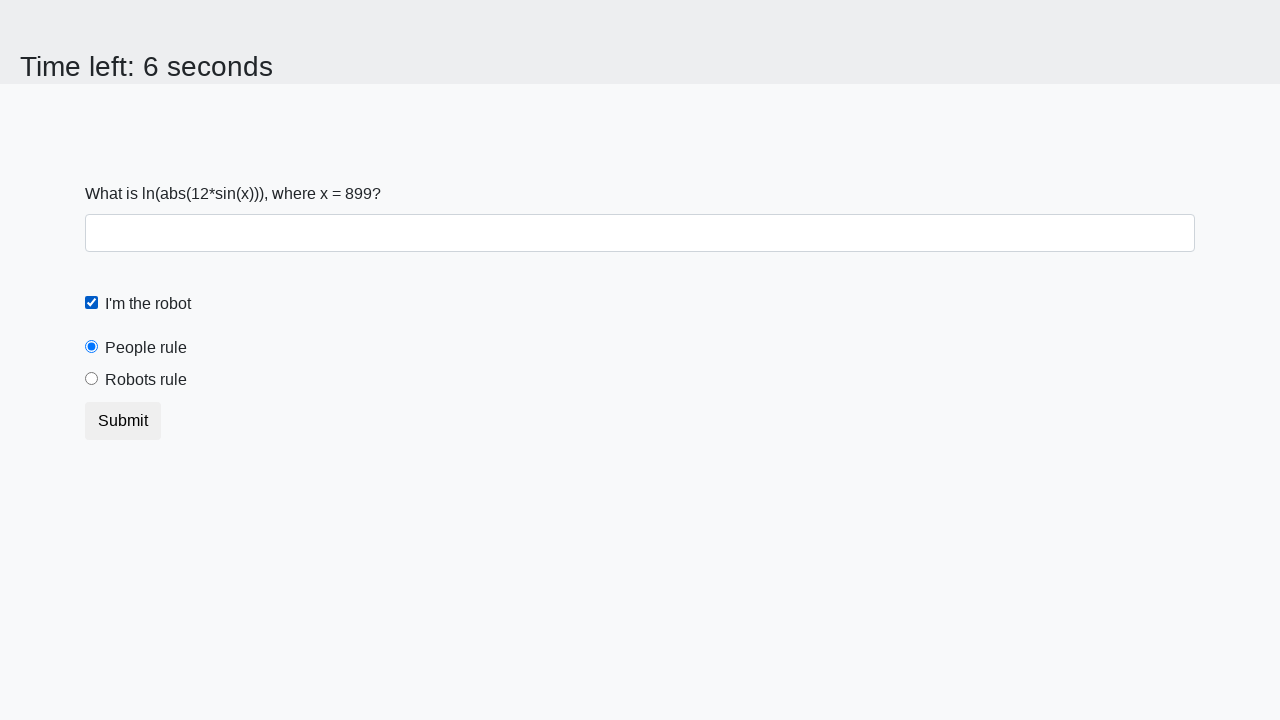

Clicked robots rule checkbox at (92, 379) on #robotsRule
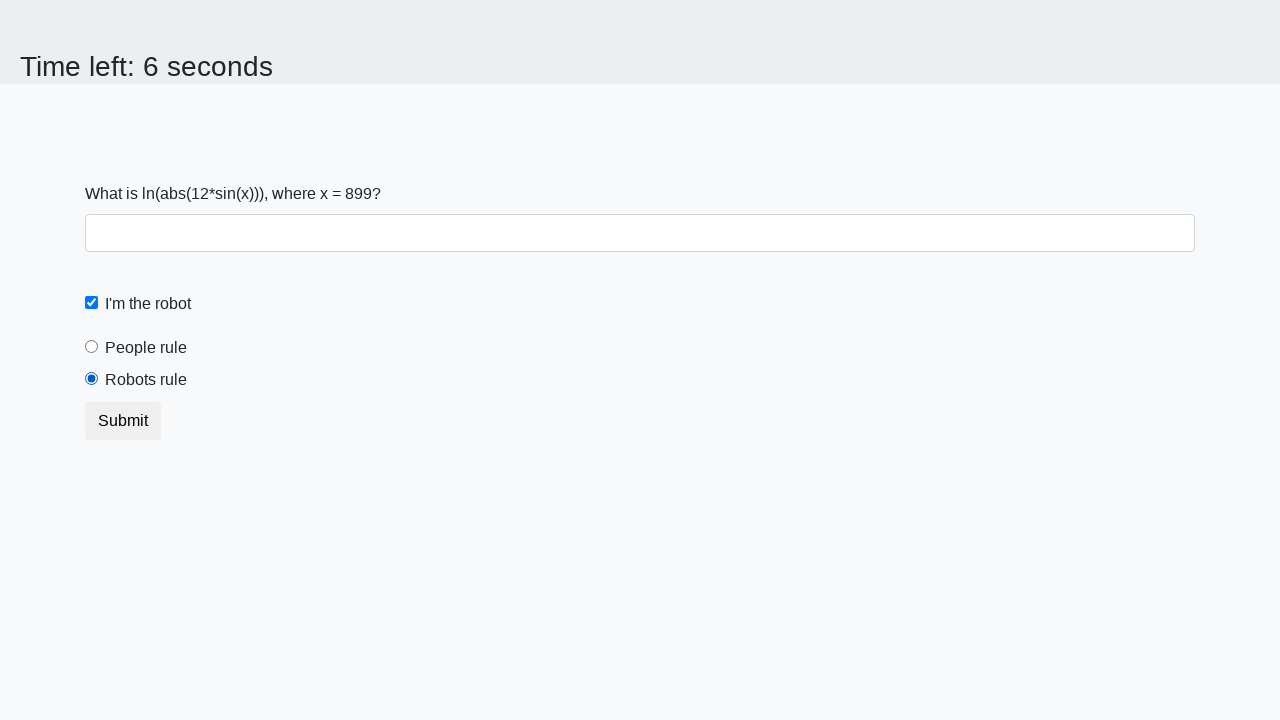

Read input value from page: 899
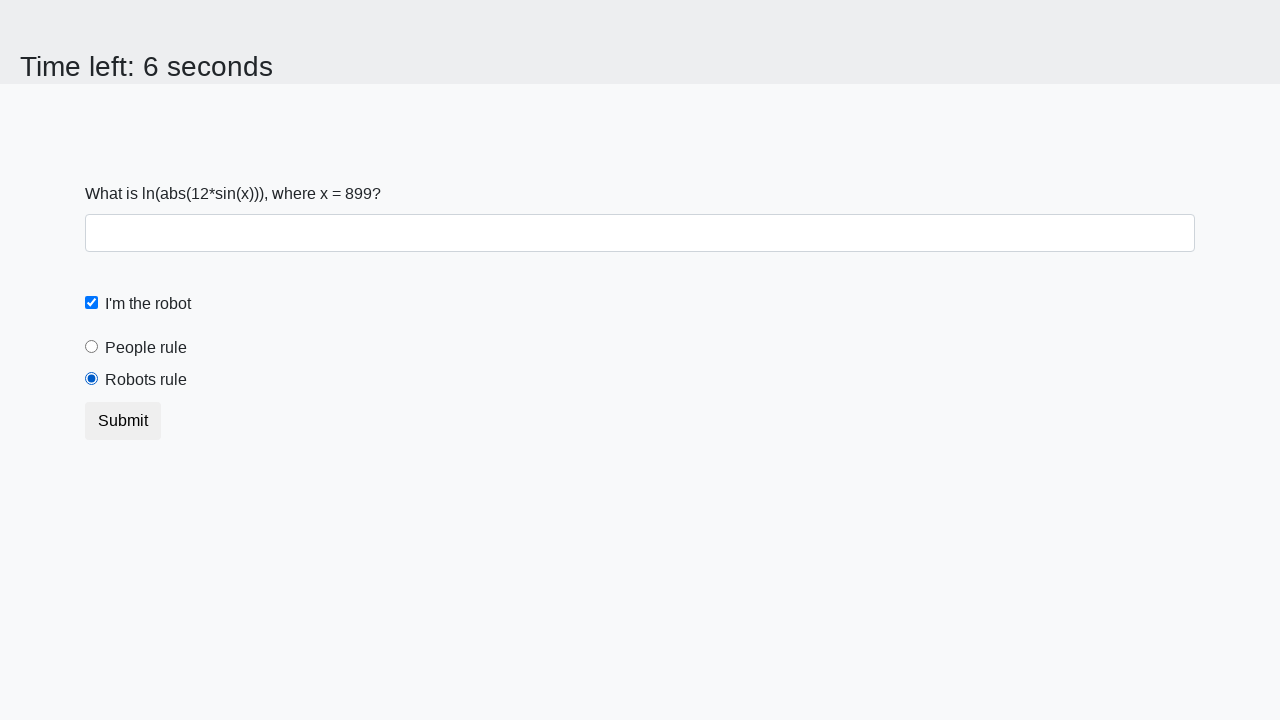

Calculated mathematical formula result: 1.7579352915861064
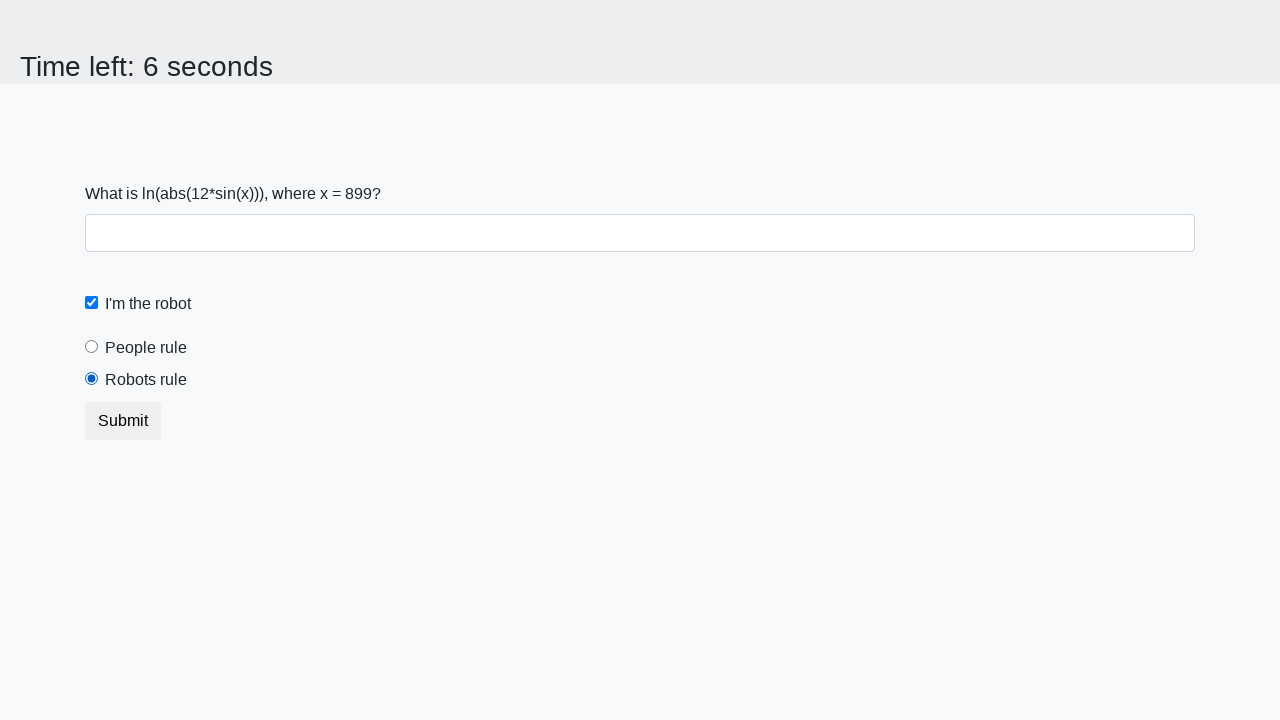

Filled answer field with calculated value on #answer
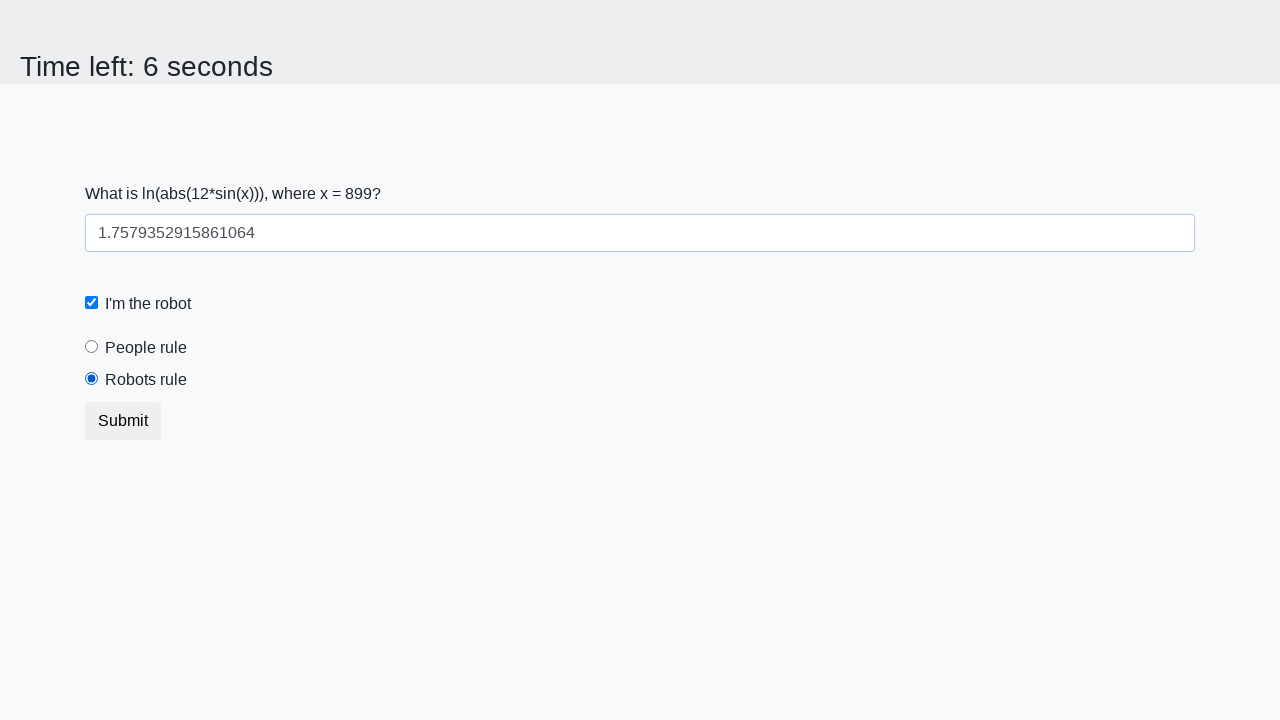

Clicked submit button to complete math challenge at (123, 421) on form button
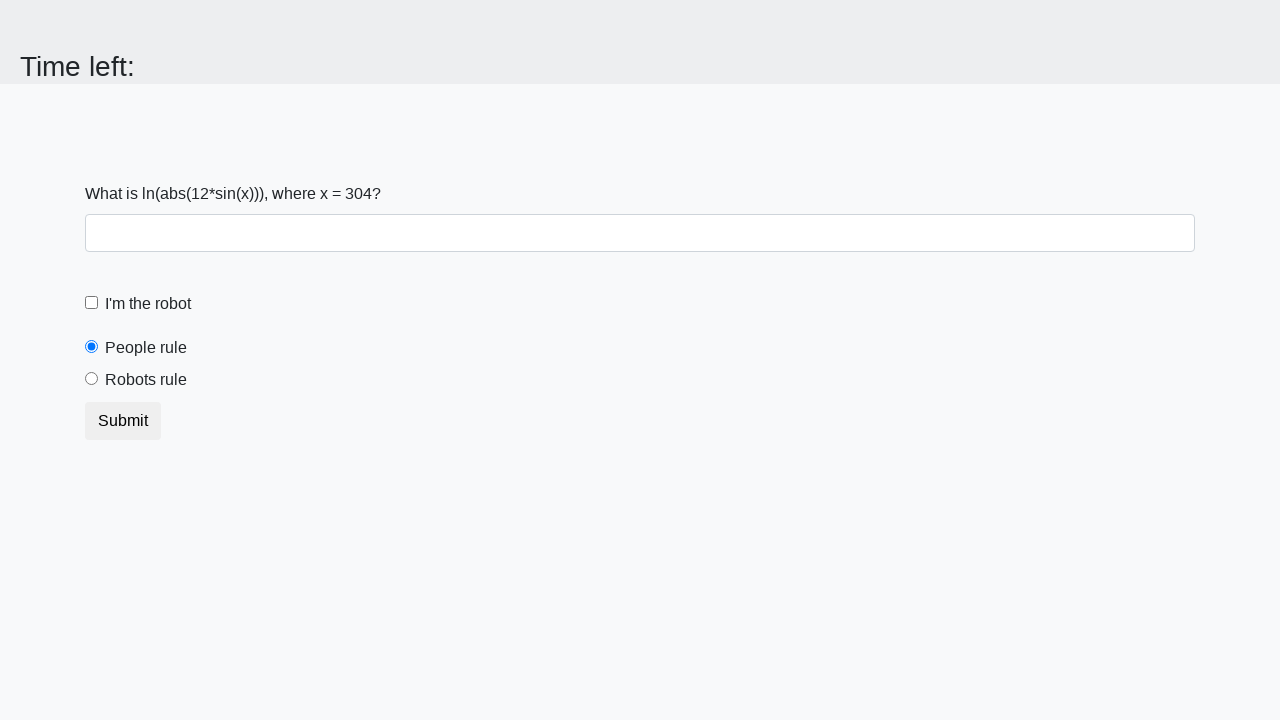

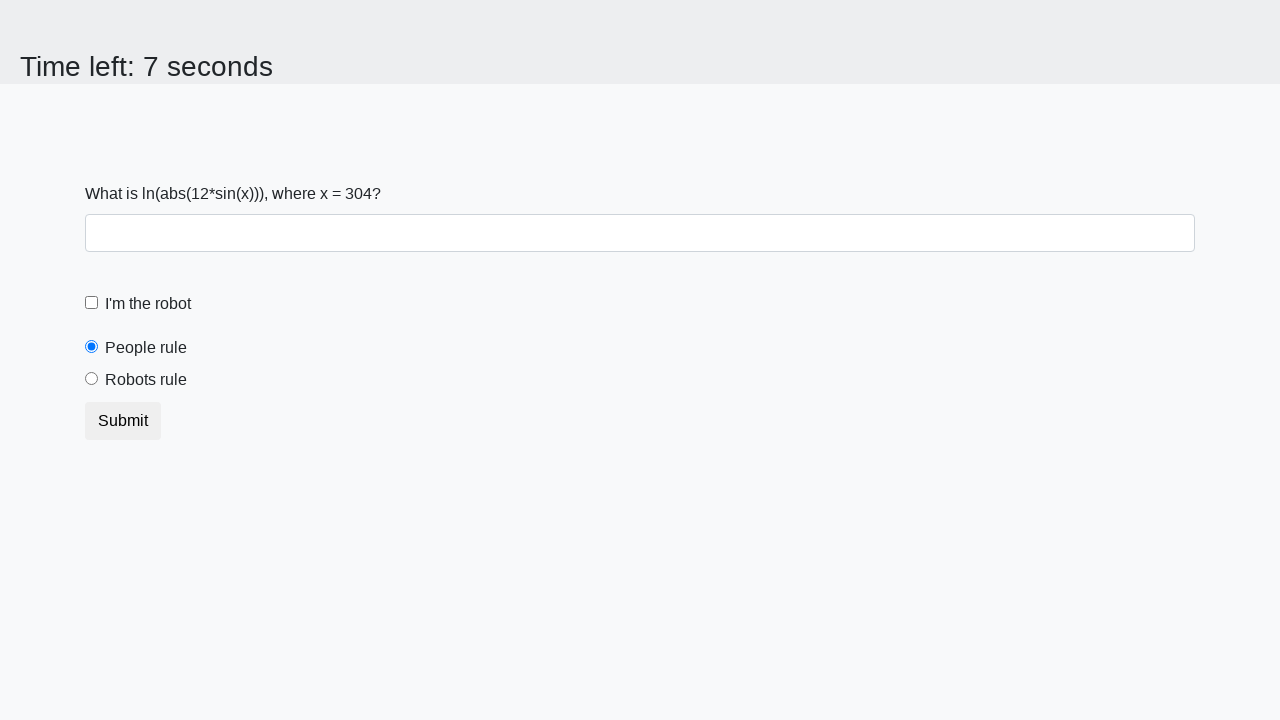